Tests form filling with timeout settings by entering username, email and password fields

Starting URL: http://www.thetestingworld.com/testings

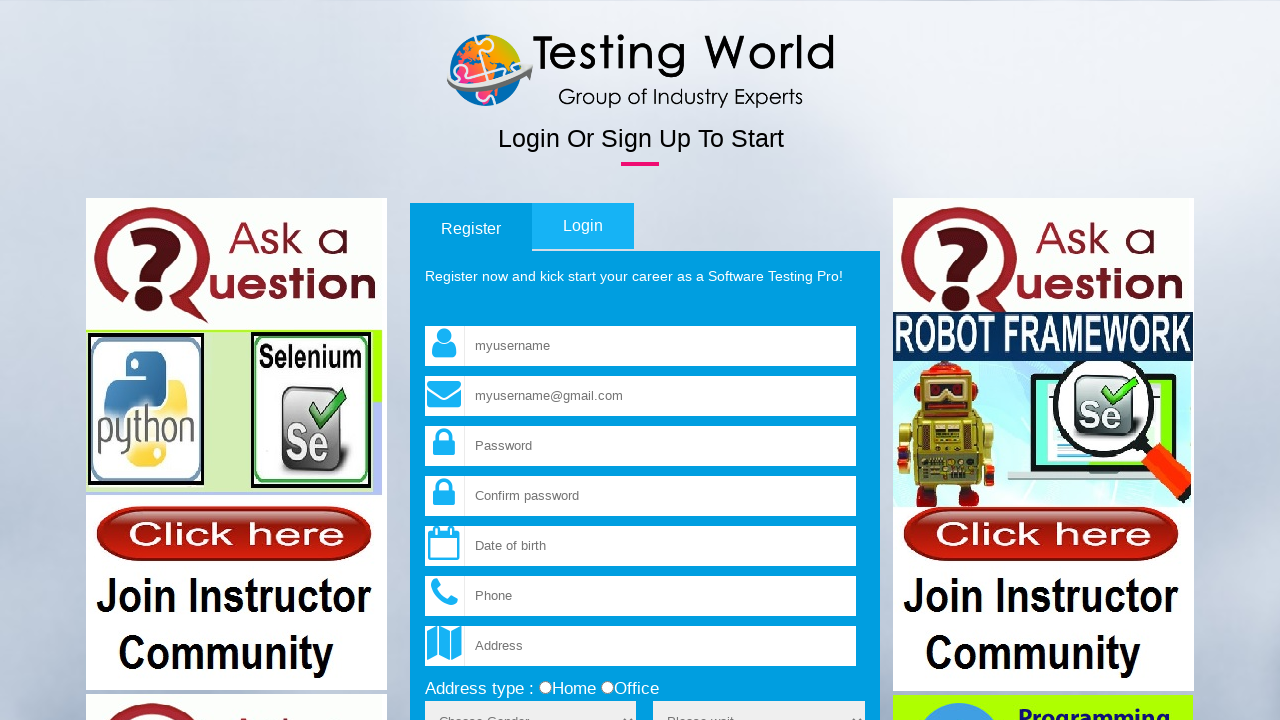

Waited for 'Testing' text to appear on page
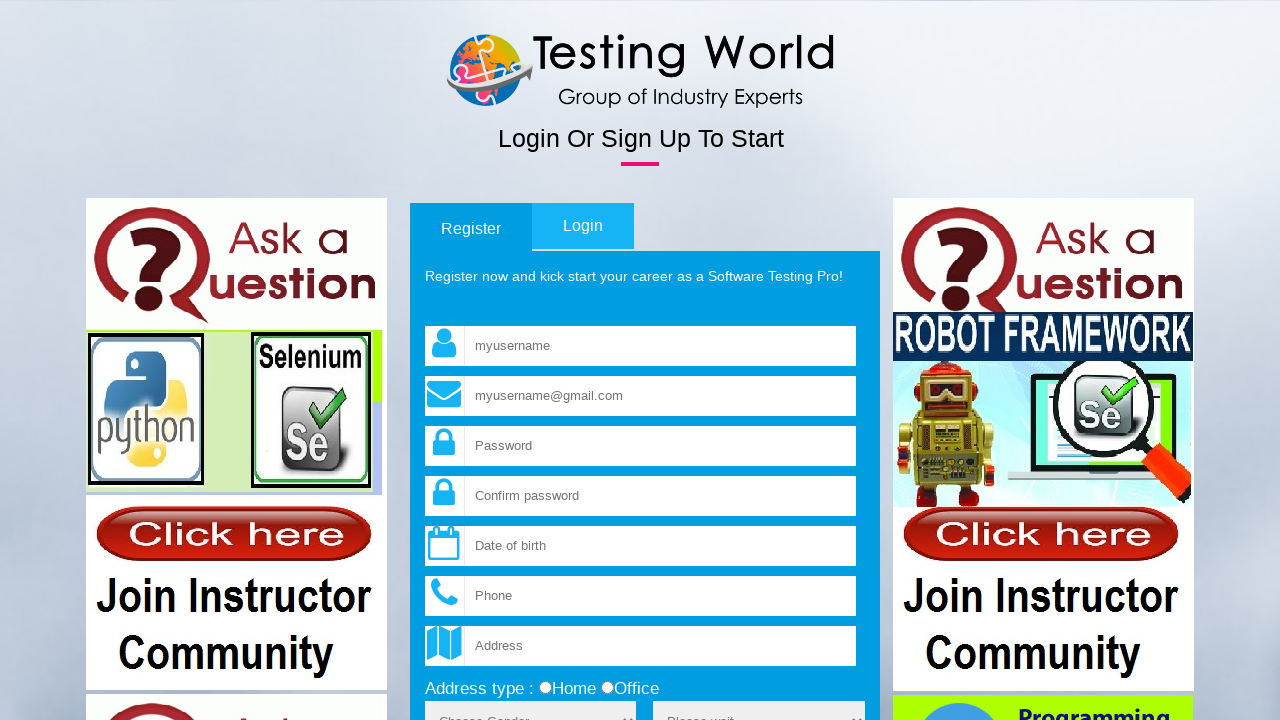

Filled username field with 'Testing' on input[name='fld_username']
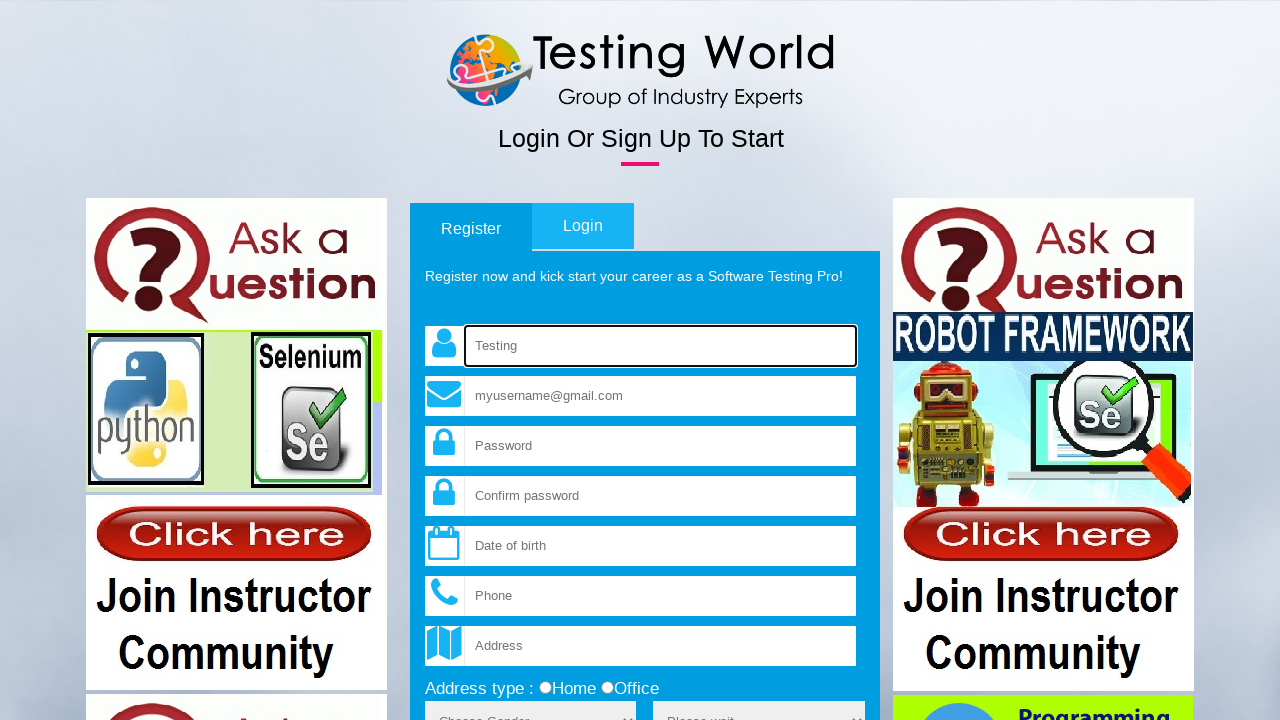

Filled email field with 'testingworldindia@gmail.com' on input[name='fld_email']
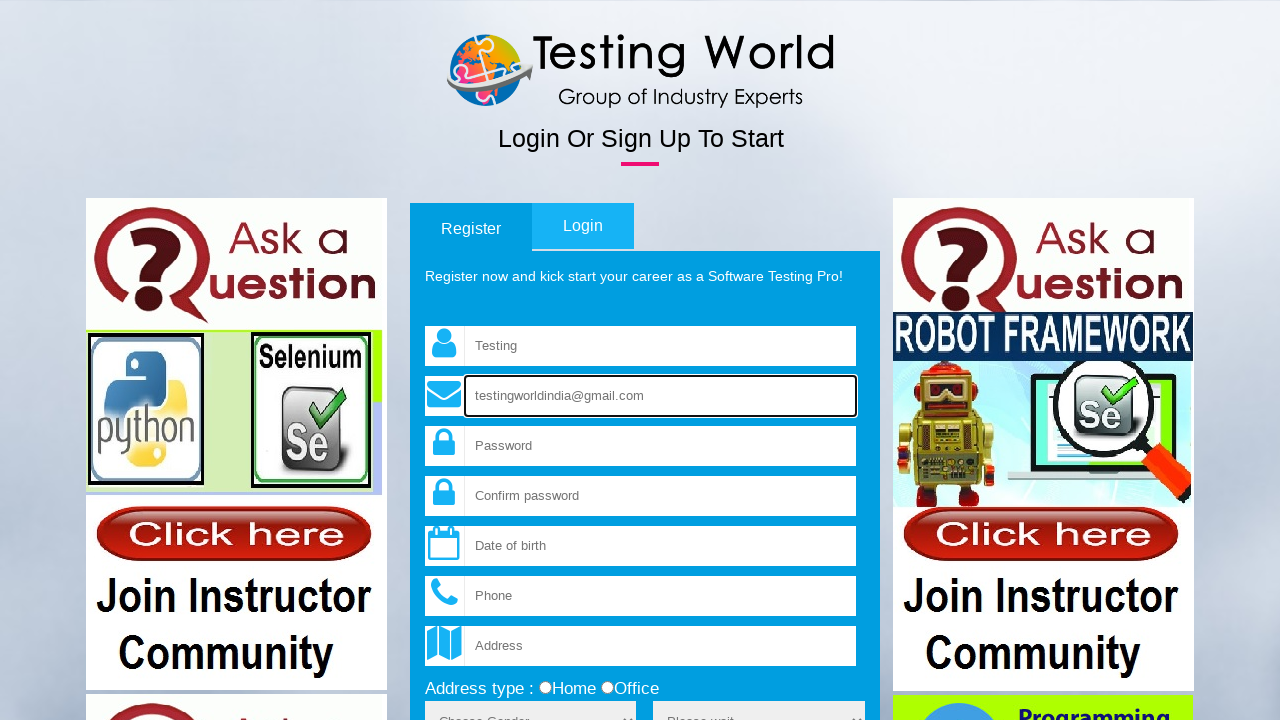

Filled password field with 'abcd' on input[name='fld_password']
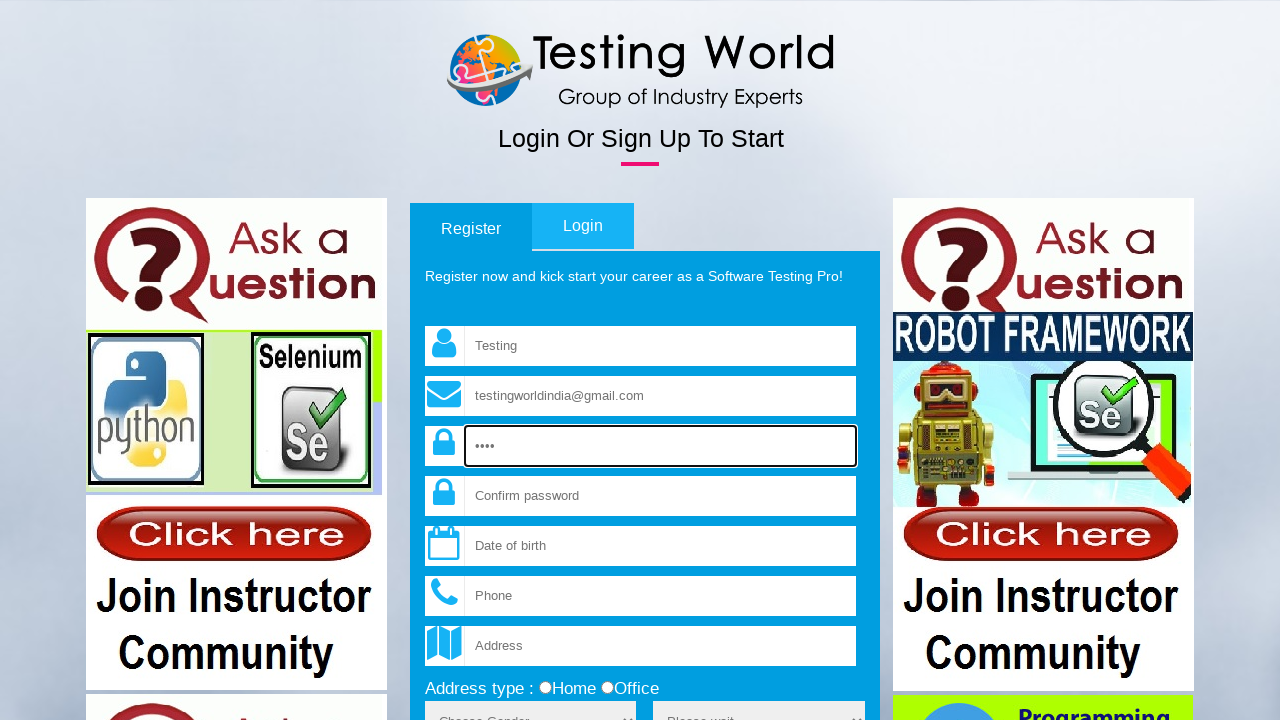

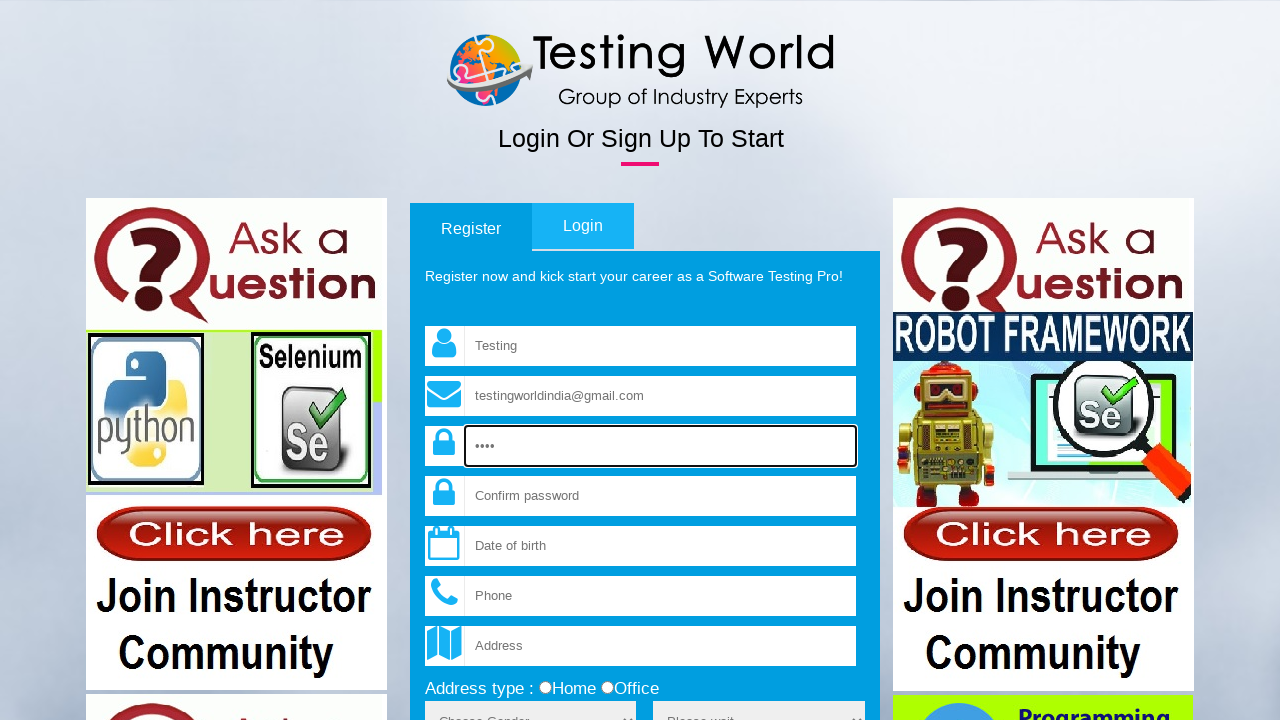